Tests adding todo items by filling the input and pressing Enter, then verifying the items appear in the list

Starting URL: https://demo.playwright.dev/todomvc

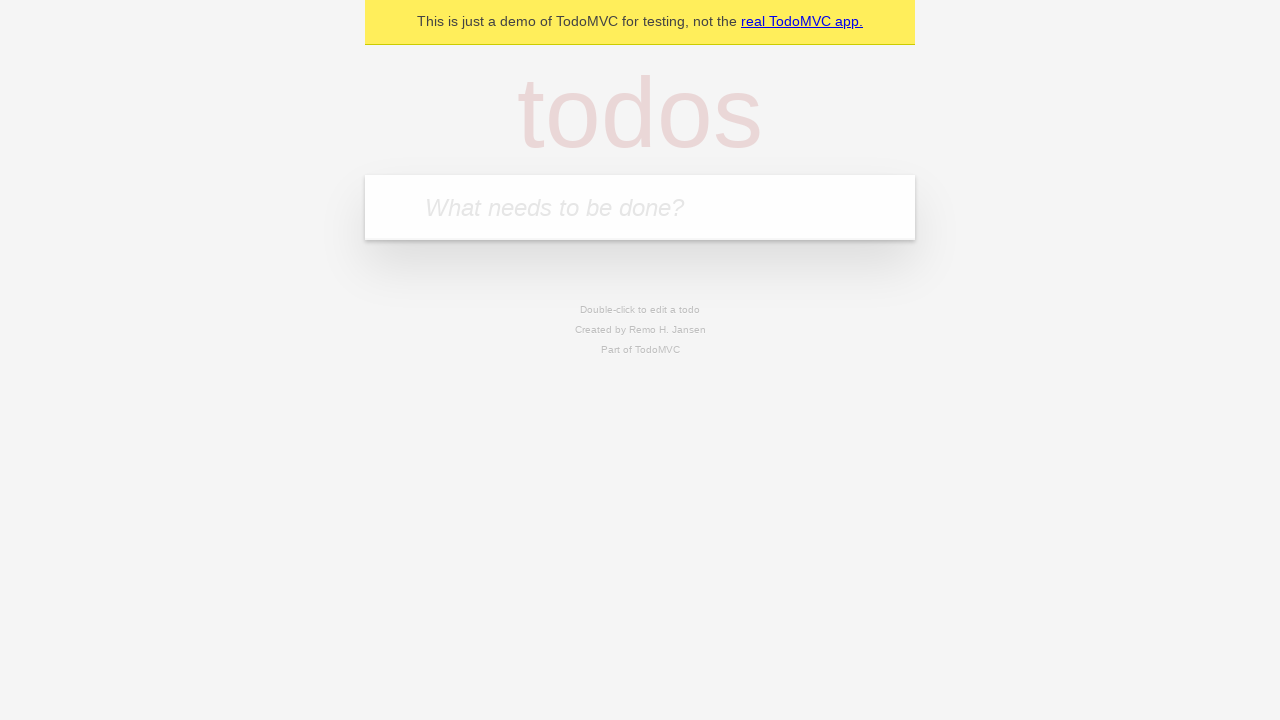

Filled todo input with 'buy some cheese' on internal:attr=[placeholder="What needs to be done?"i]
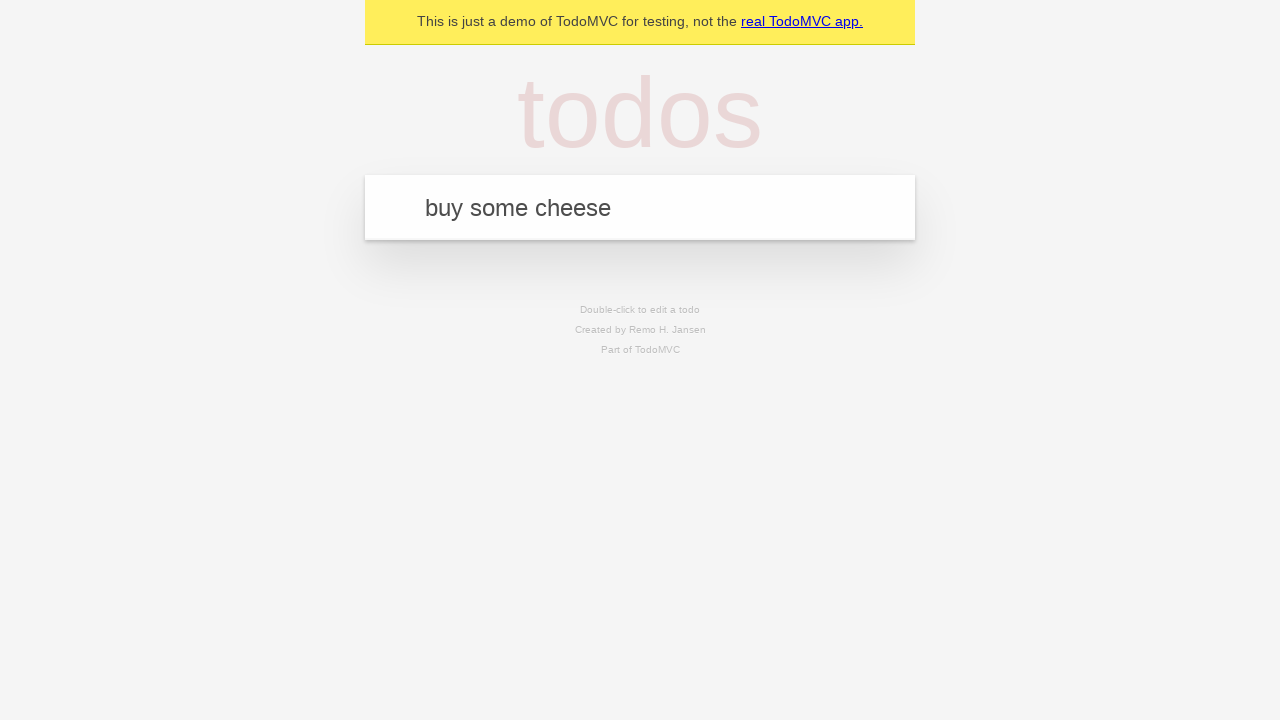

Pressed Enter to add first todo item on internal:attr=[placeholder="What needs to be done?"i]
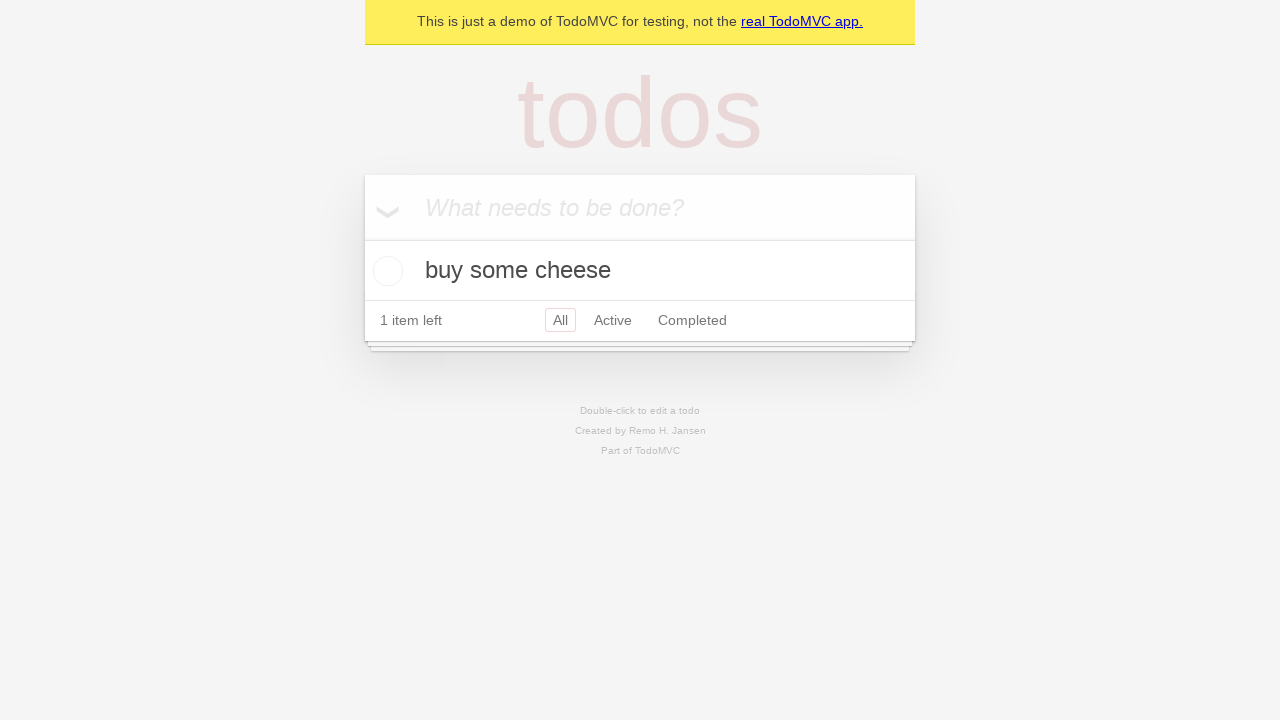

First todo item appeared in the list
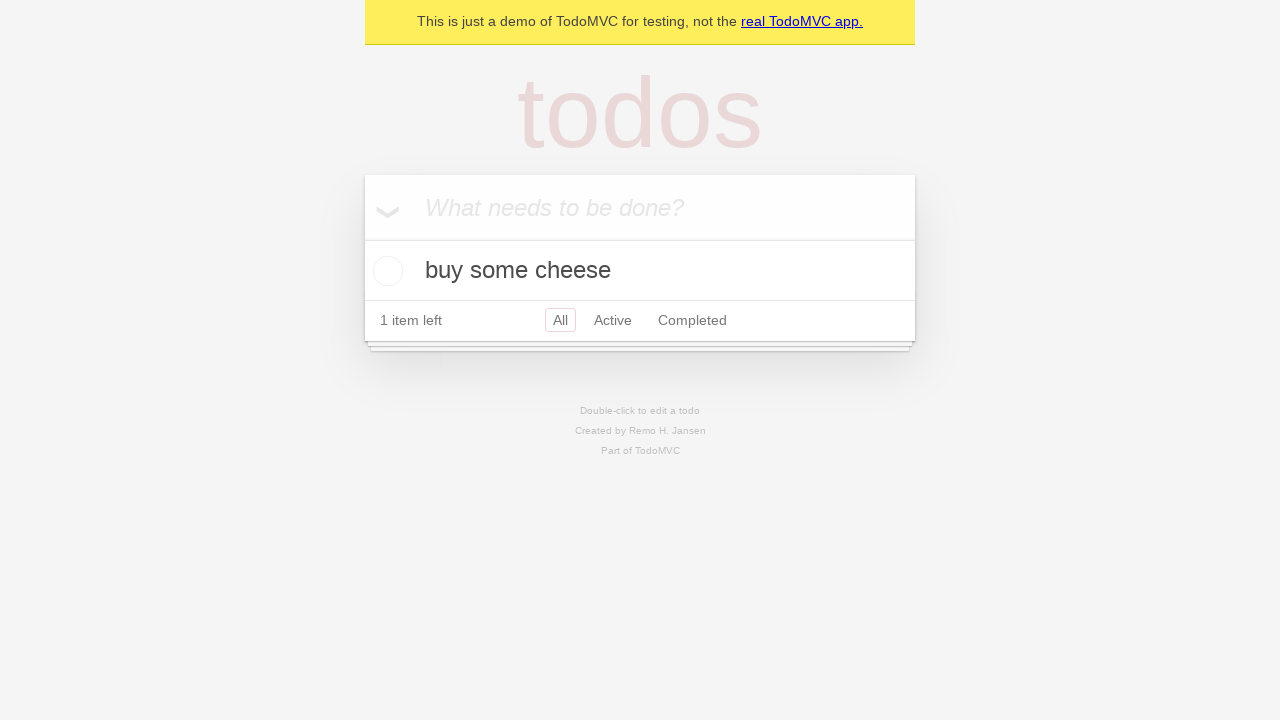

Filled todo input with 'feed the cat' on internal:attr=[placeholder="What needs to be done?"i]
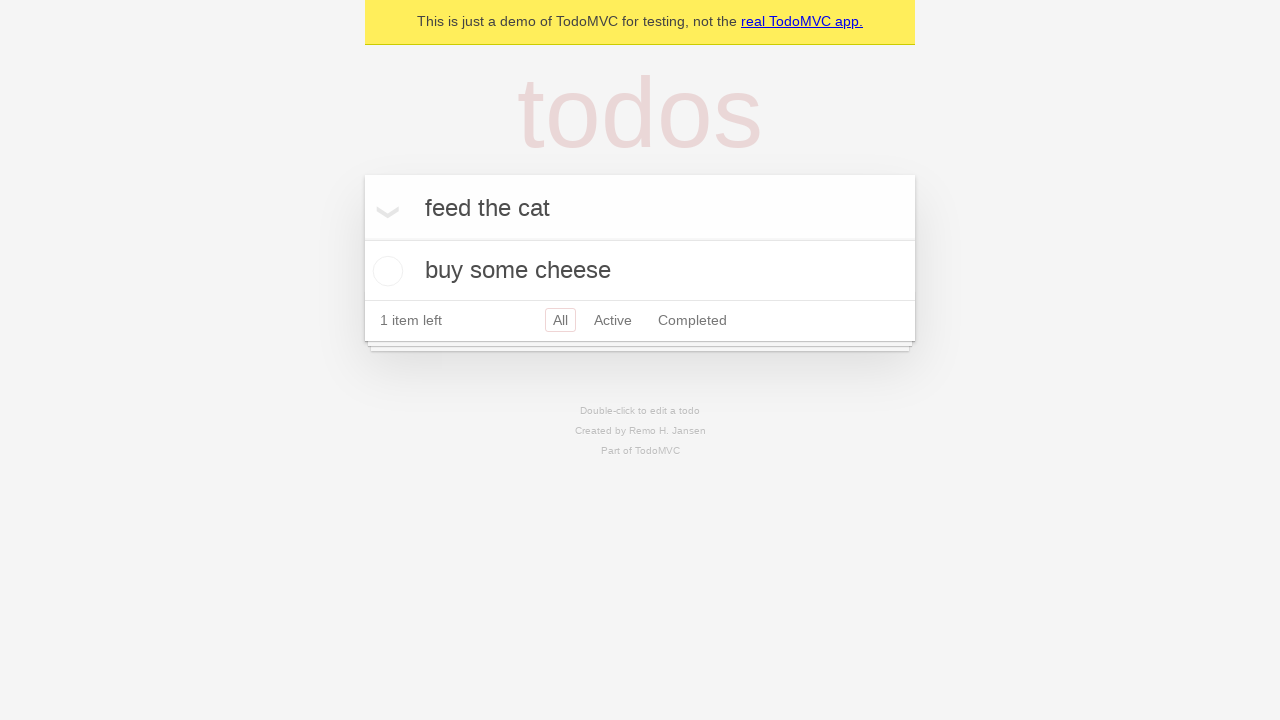

Pressed Enter to add second todo item on internal:attr=[placeholder="What needs to be done?"i]
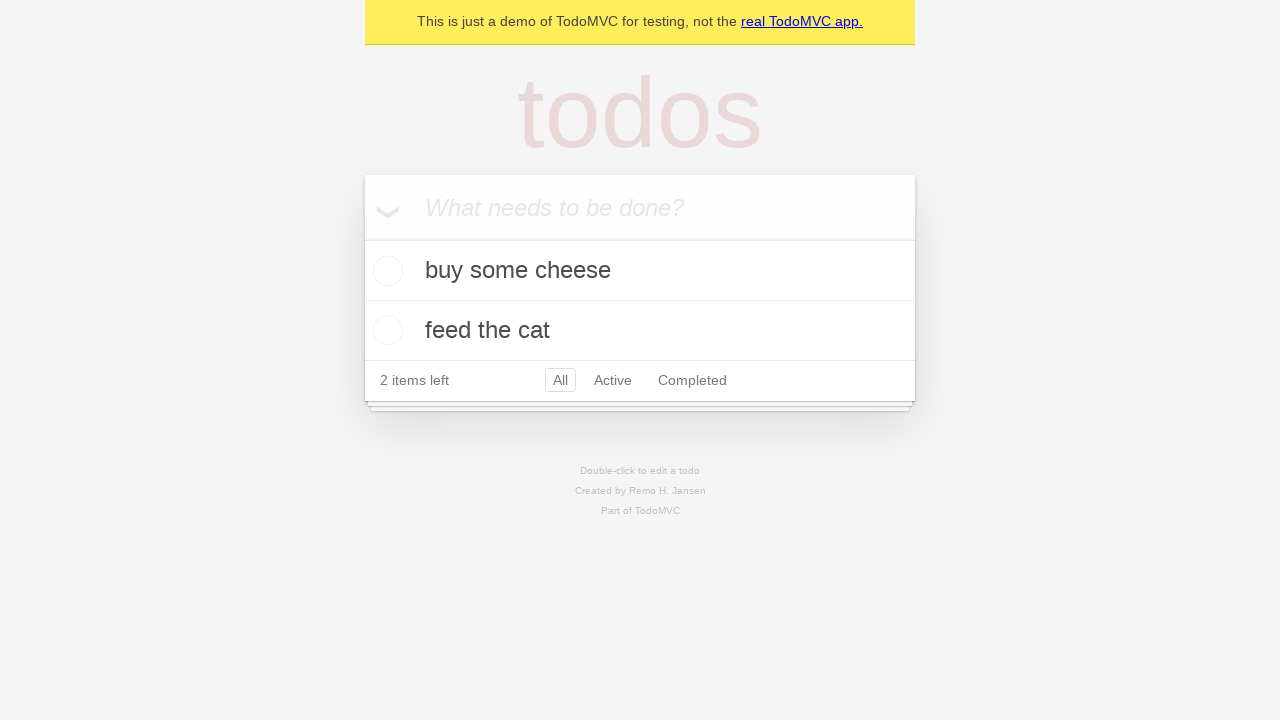

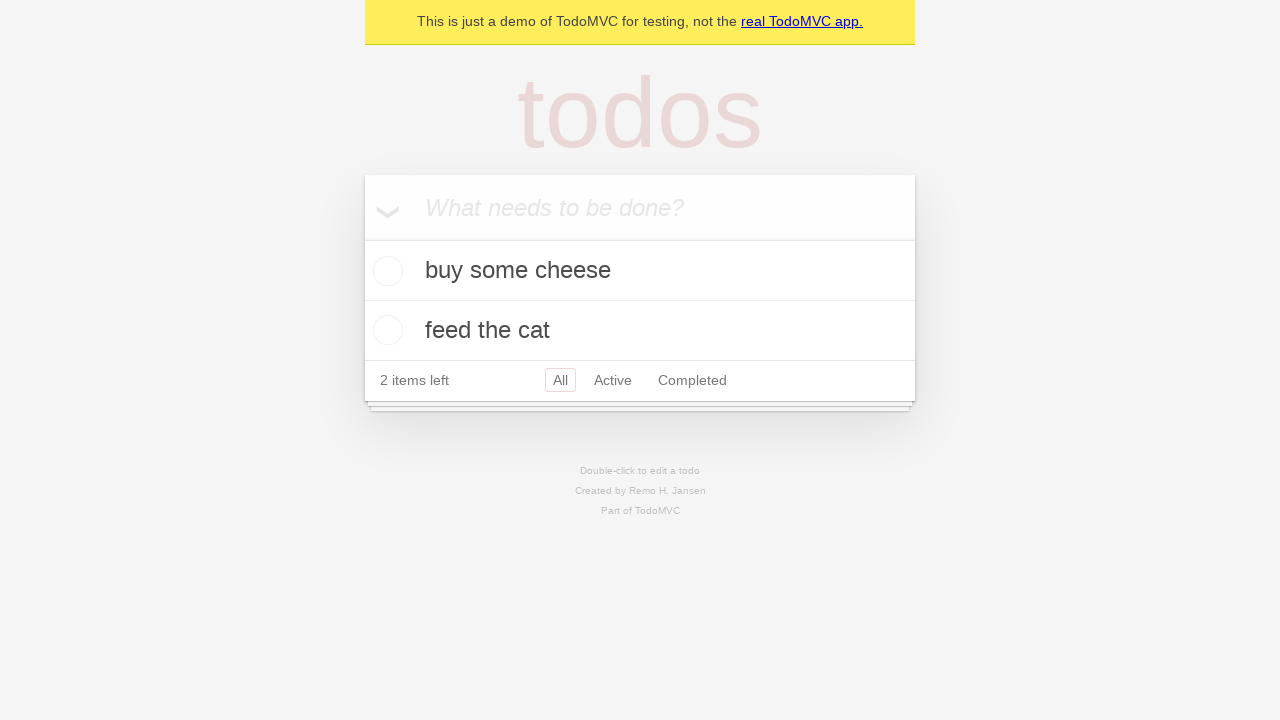